Navigates to AJIO e-commerce website, clicks on the login modal button to open it, and waits for navigation menu elements to be present.

Starting URL: https://www.ajio.com/

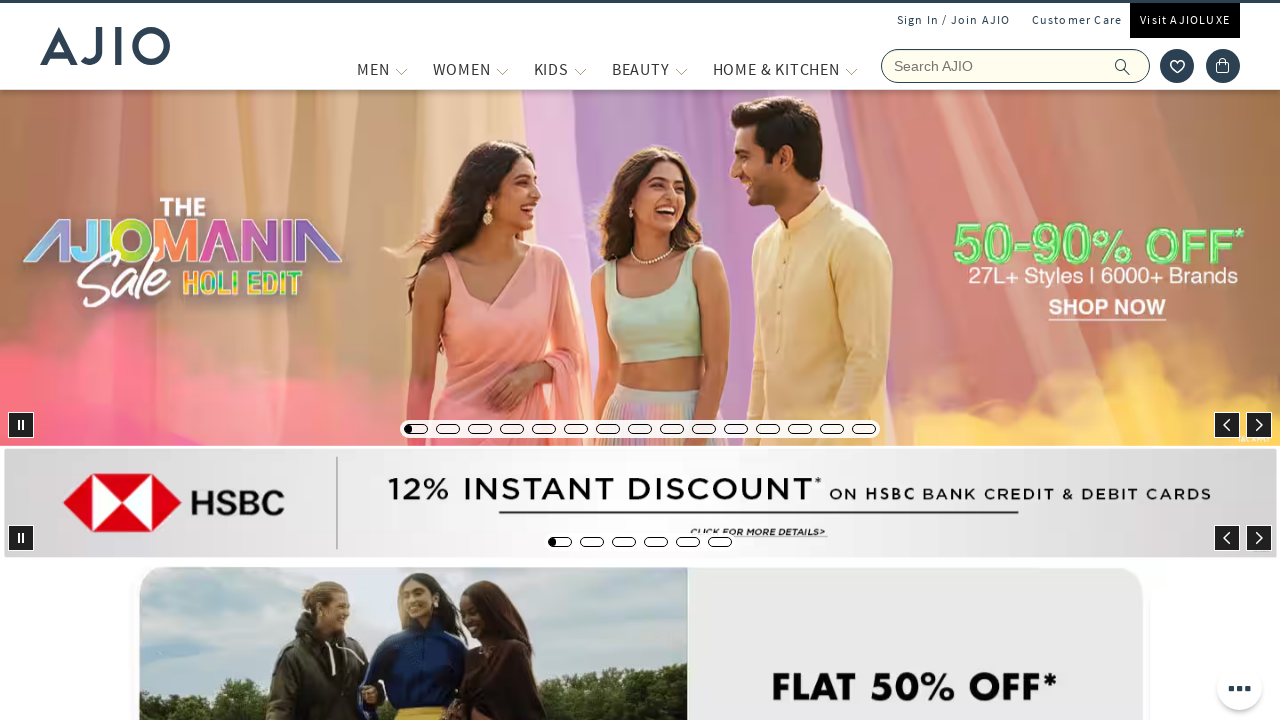

Navigated to AJIO e-commerce website
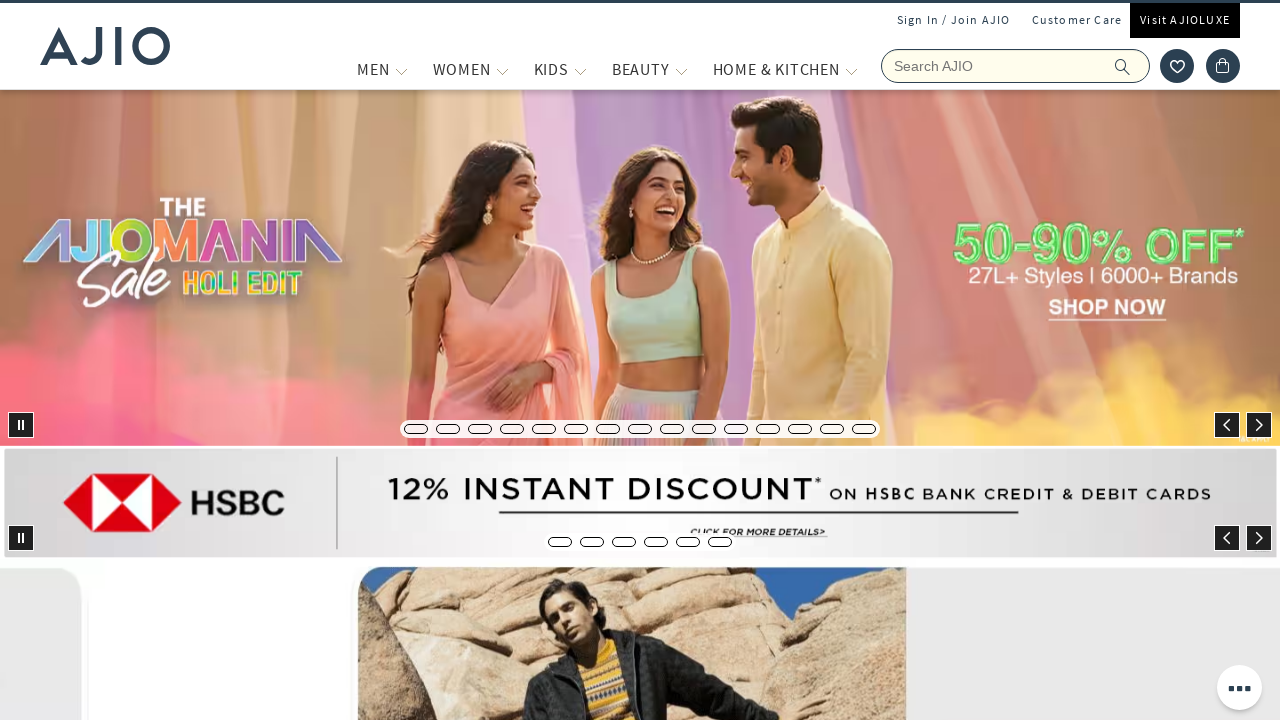

Clicked on login modal button to open login form at (954, 20) on span.login-form.login-modal
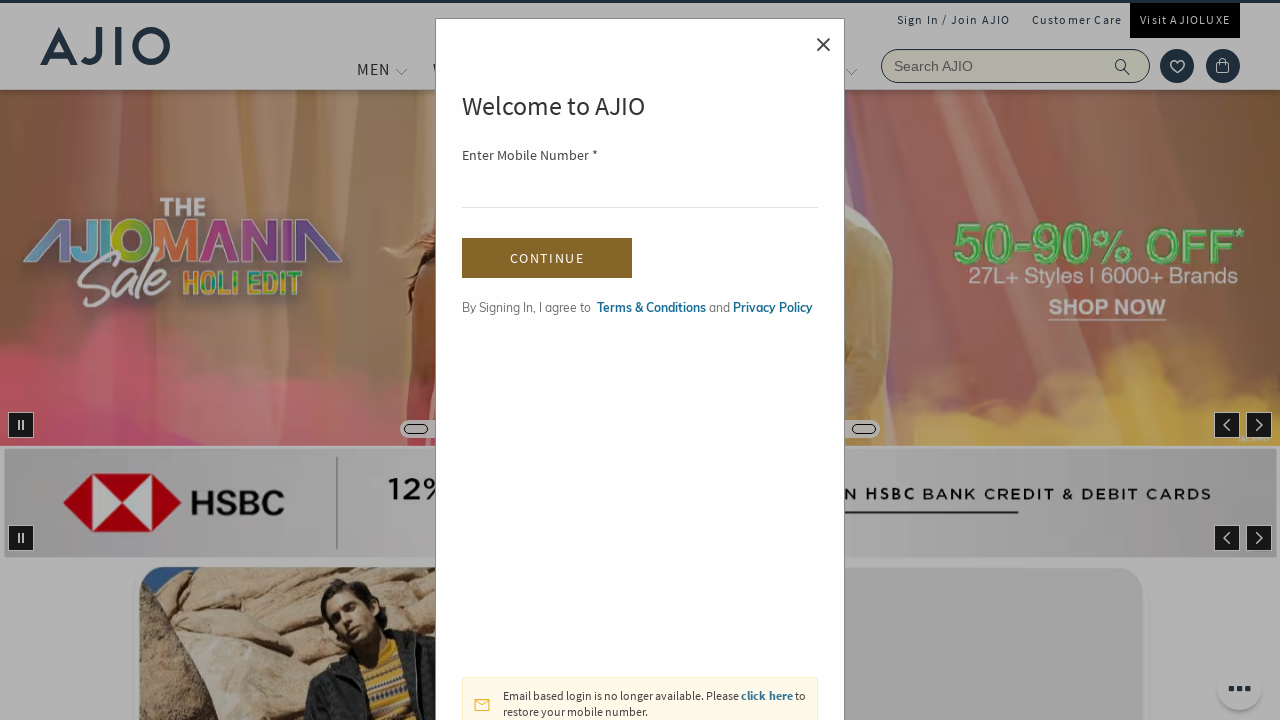

Navigation menu elements loaded and became present
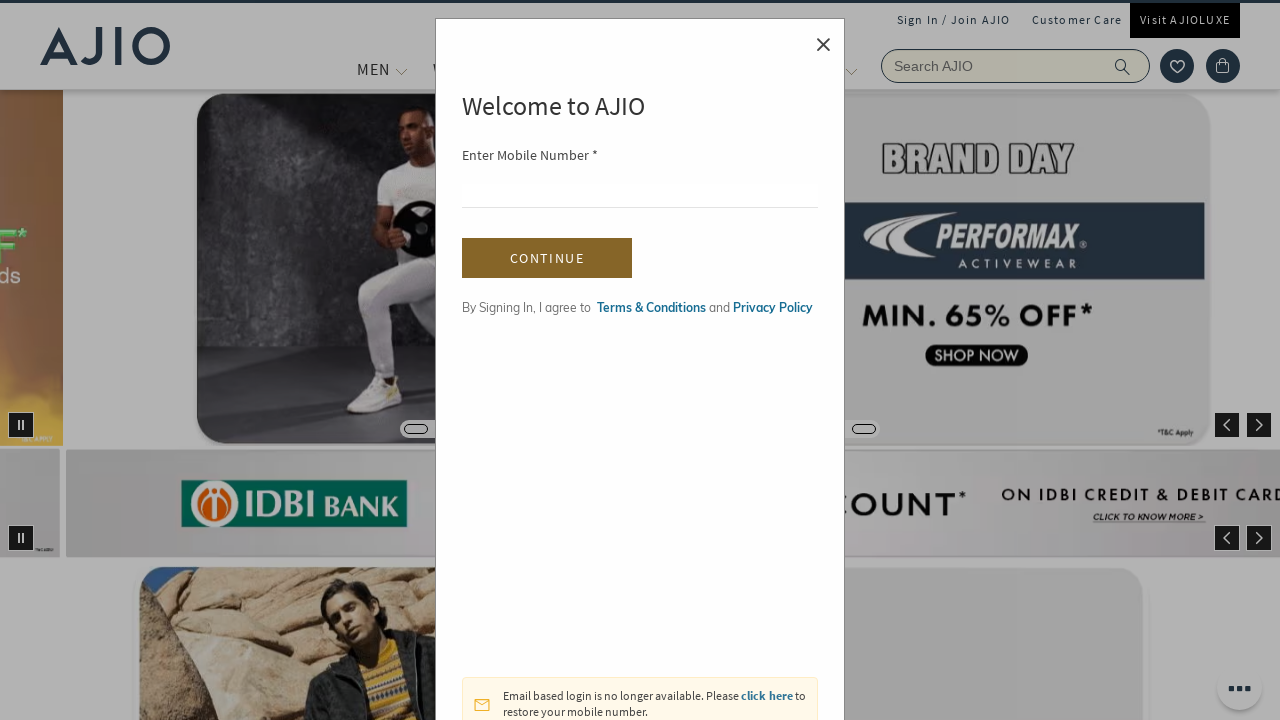

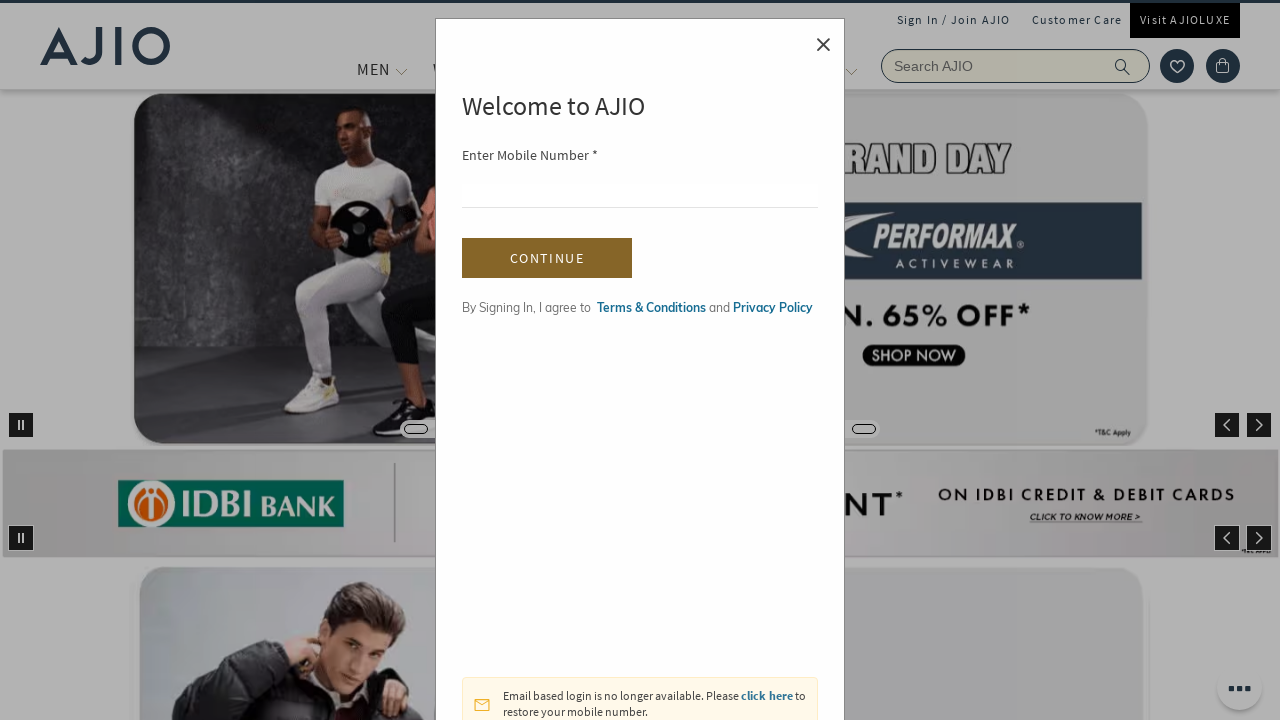